Tests dynamic loading using a reusable fluent wait approach by clicking Start and verifying "Hello World!" appears

Starting URL: https://the-internet.herokuapp.com/dynamic_loading/1

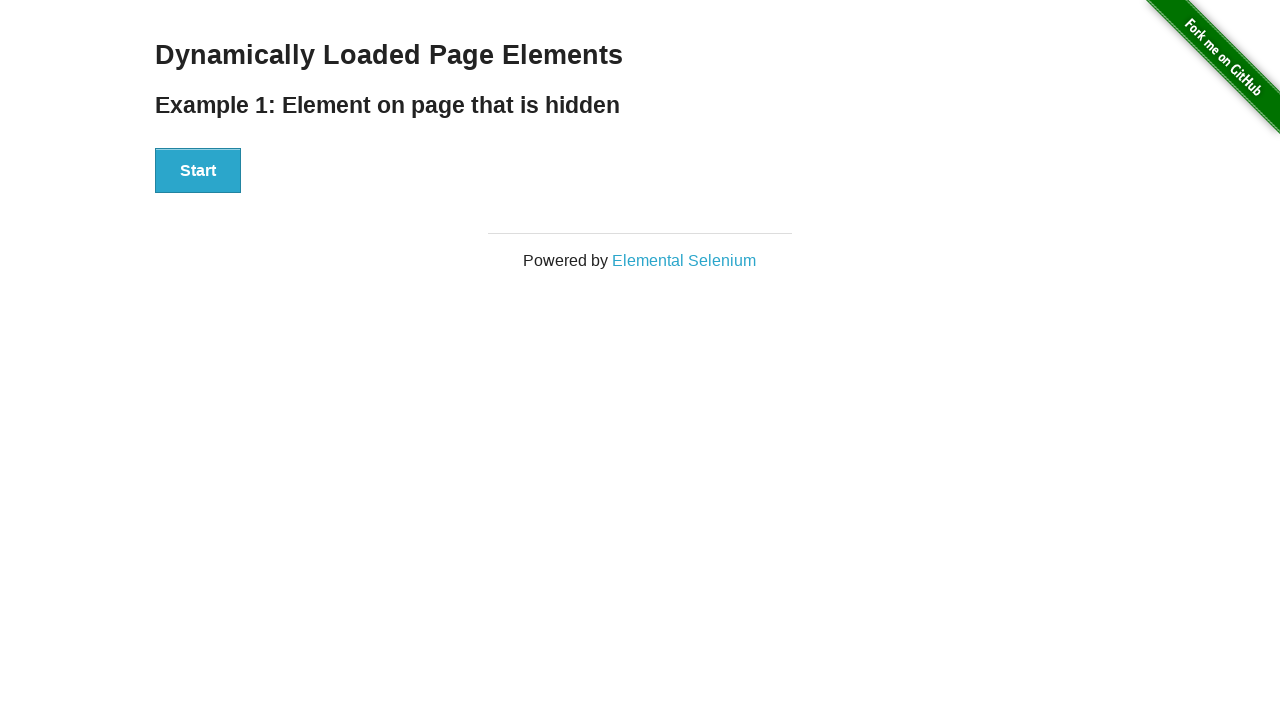

Navigated to dynamic loading page
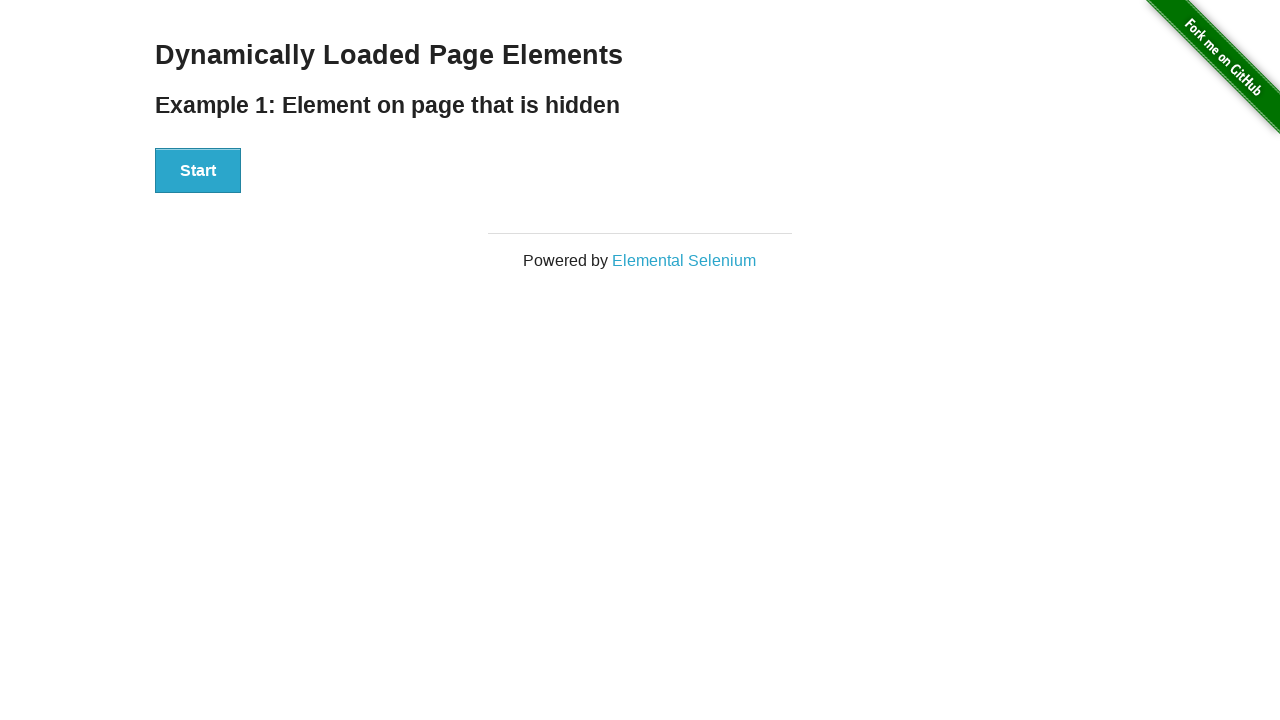

Clicked Start button to trigger dynamic loading at (198, 171) on xpath=//div[@id='start']//button
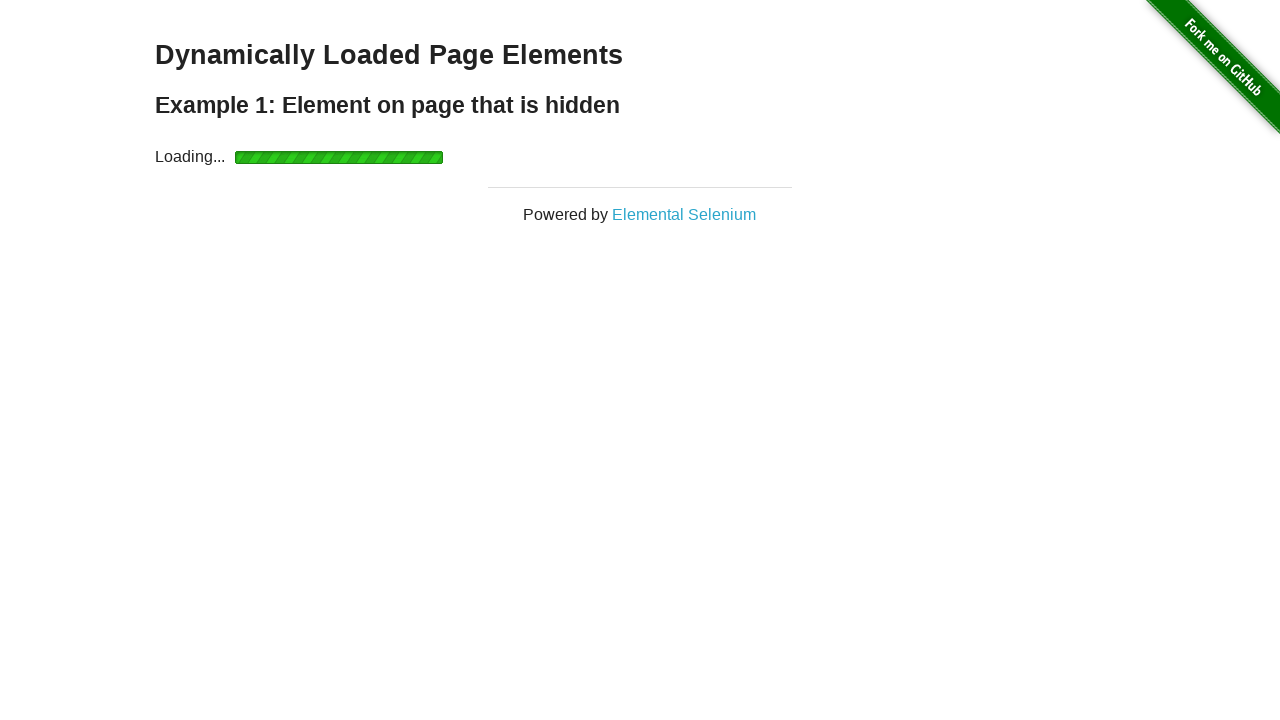

Hello World! appeared - dynamic loading completed
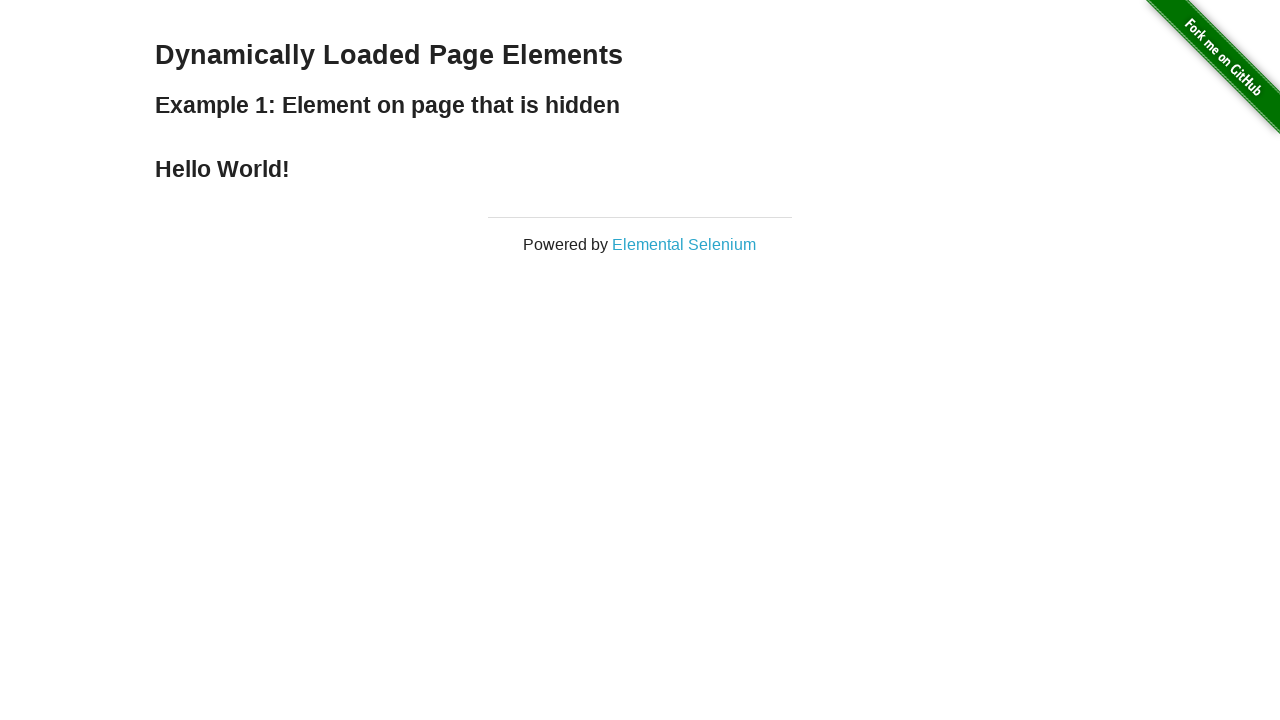

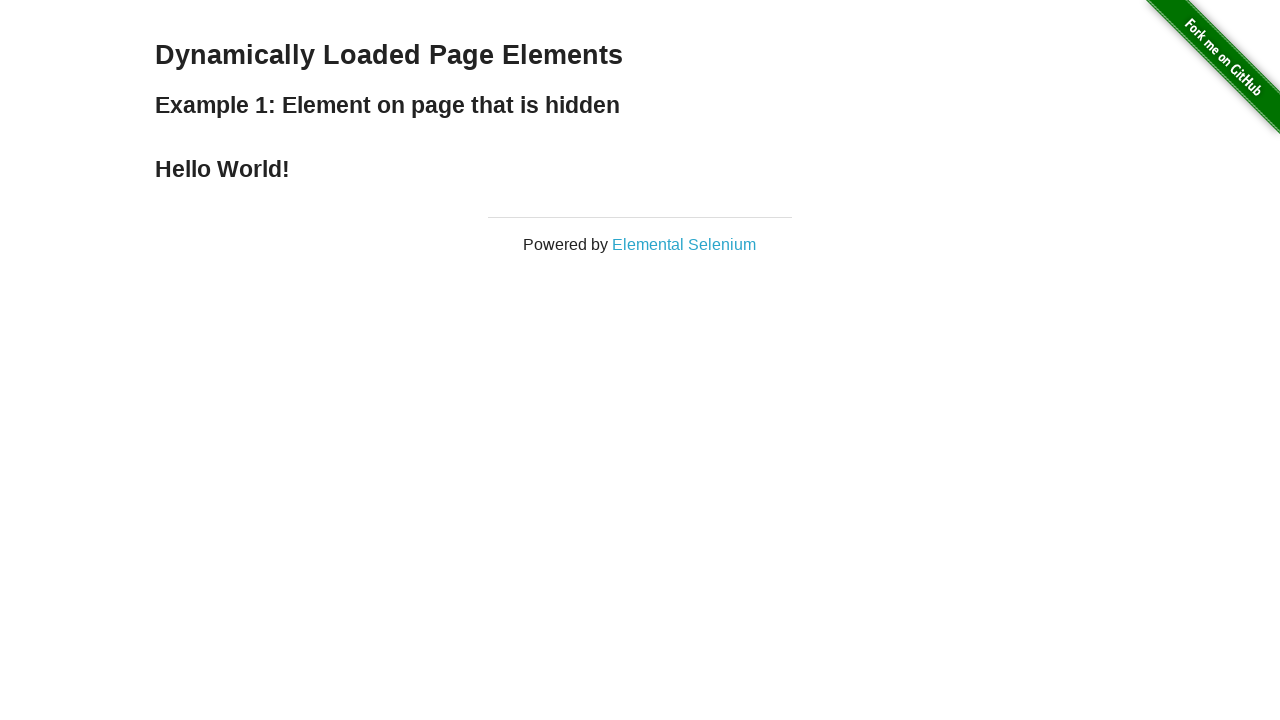